Tests slider interaction on DemoQA by moving the slider element using mouse actions

Starting URL: https://demoqa.com/slider

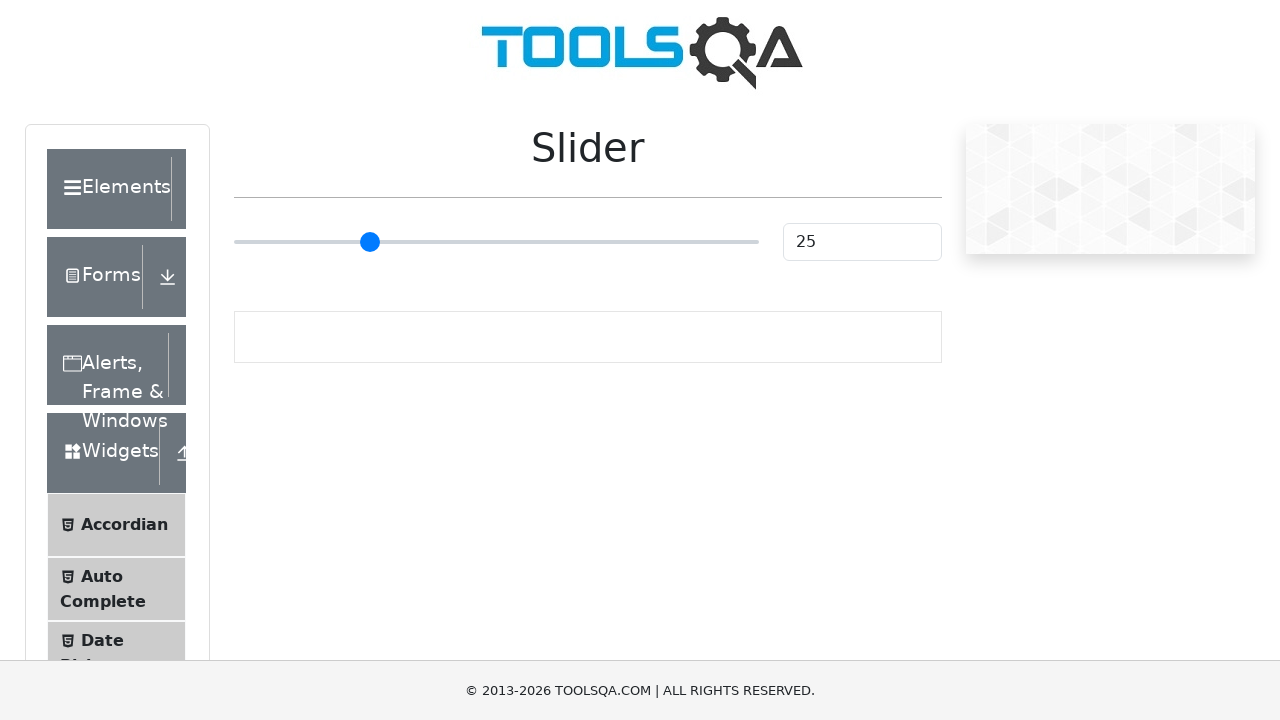

Located the slider element on DemoQA
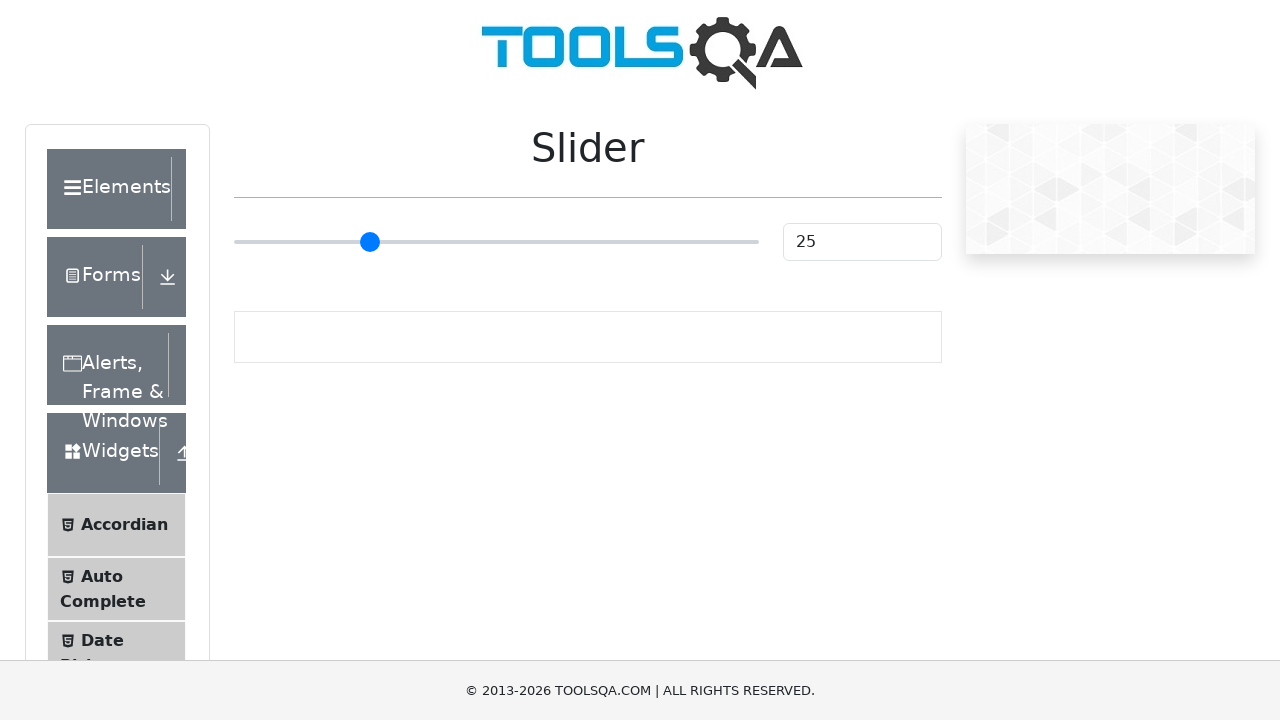

Slider element is now visible
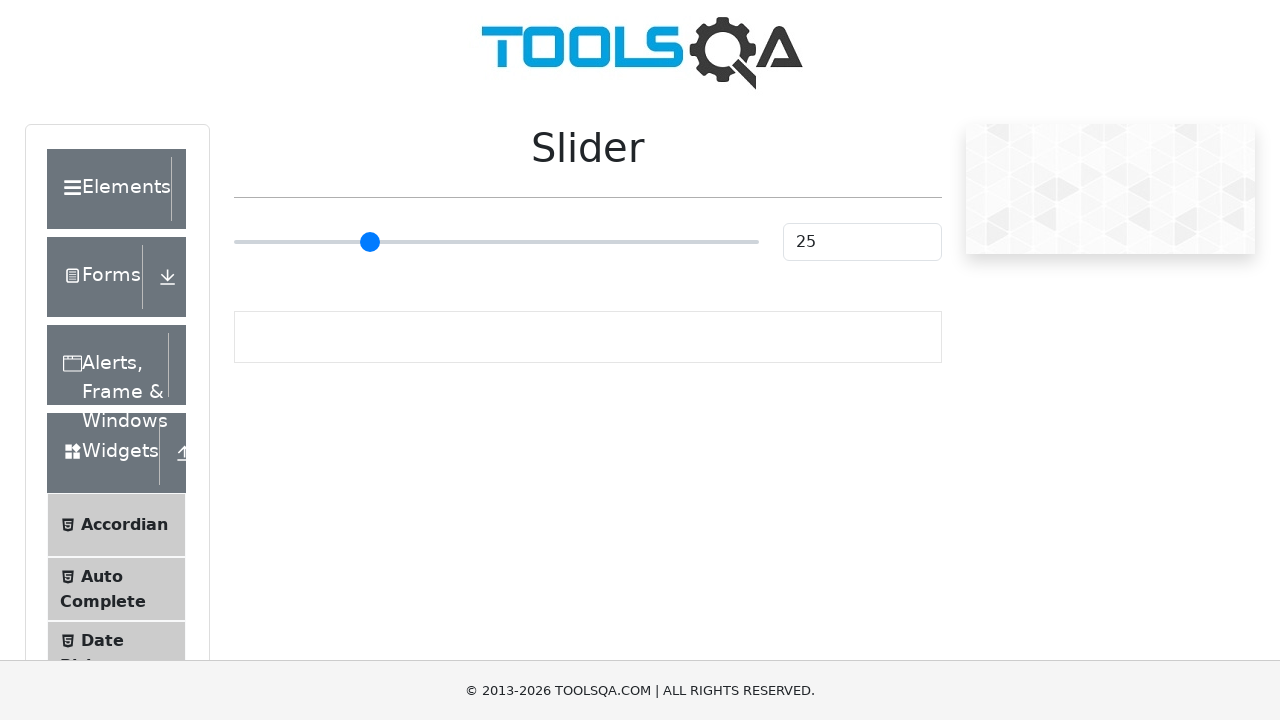

Retrieved slider bounding box dimensions
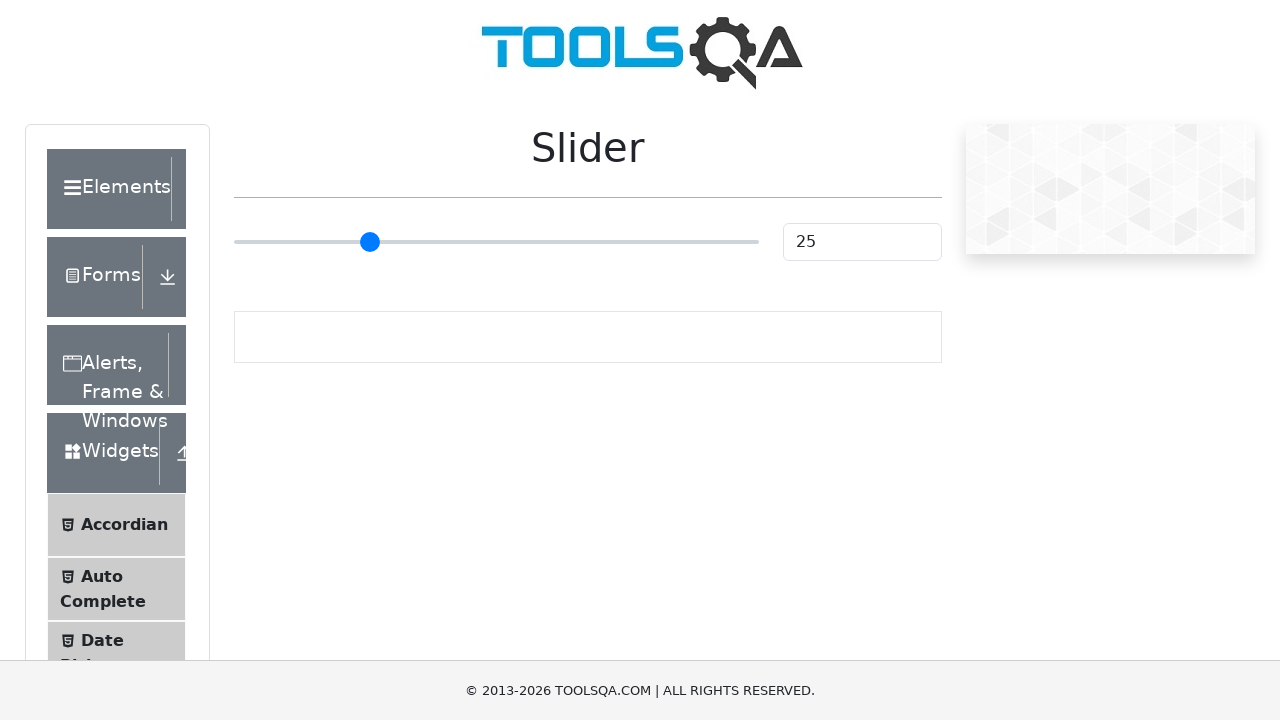

Moved slider by clicking and dragging 50 pixels to the right at (546, 242)
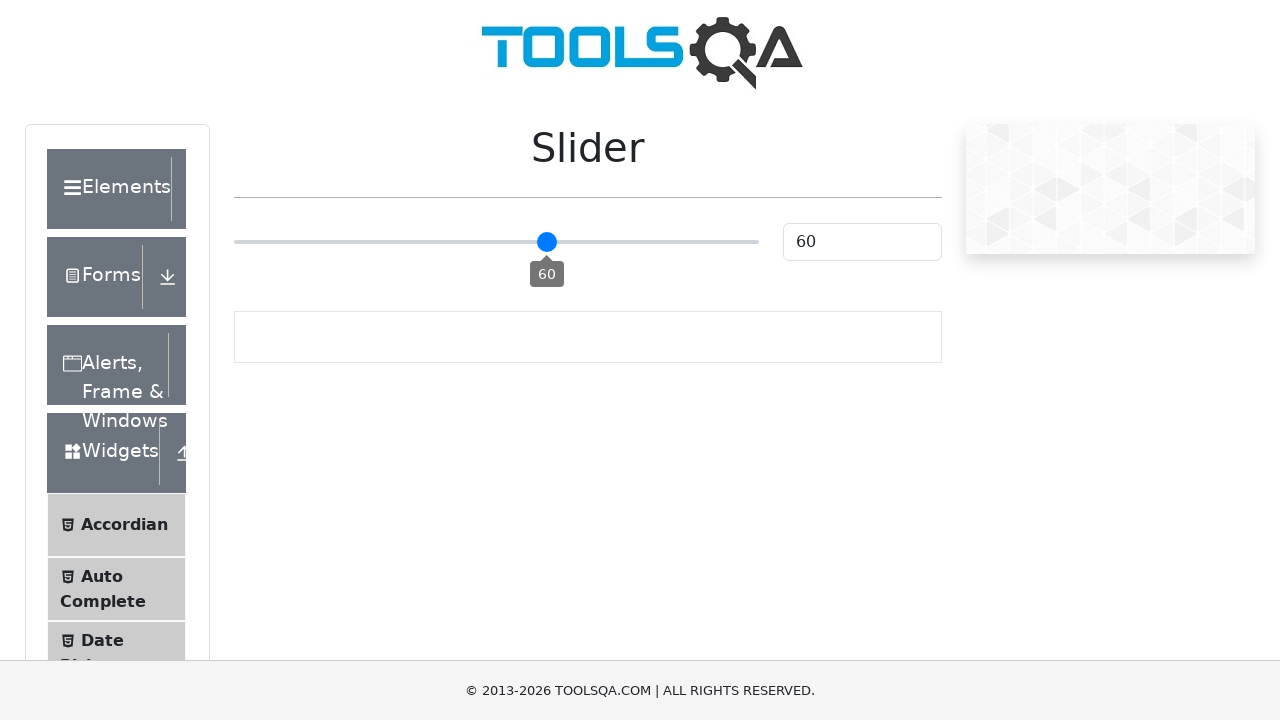

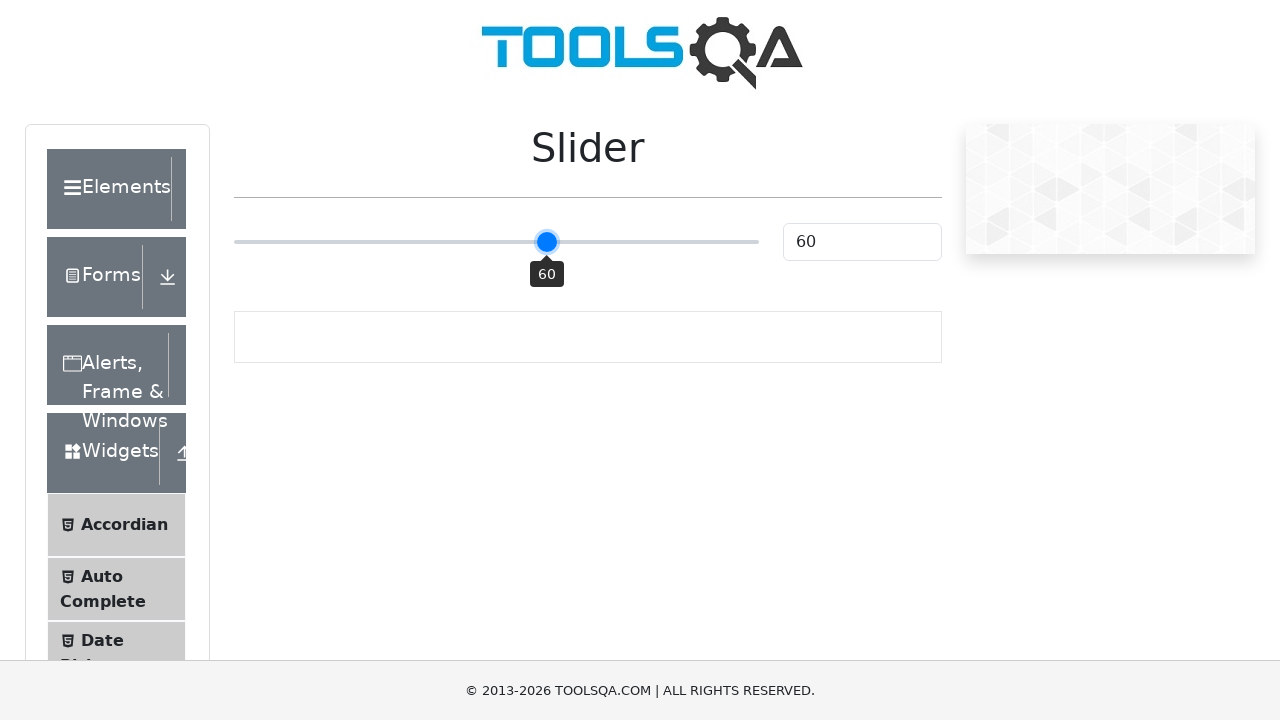